Tests dropdown selection functionality by selecting options using different methods (by index, value, and visible text)

Starting URL: https://rahulshettyacademy.com/AutomationPractice/

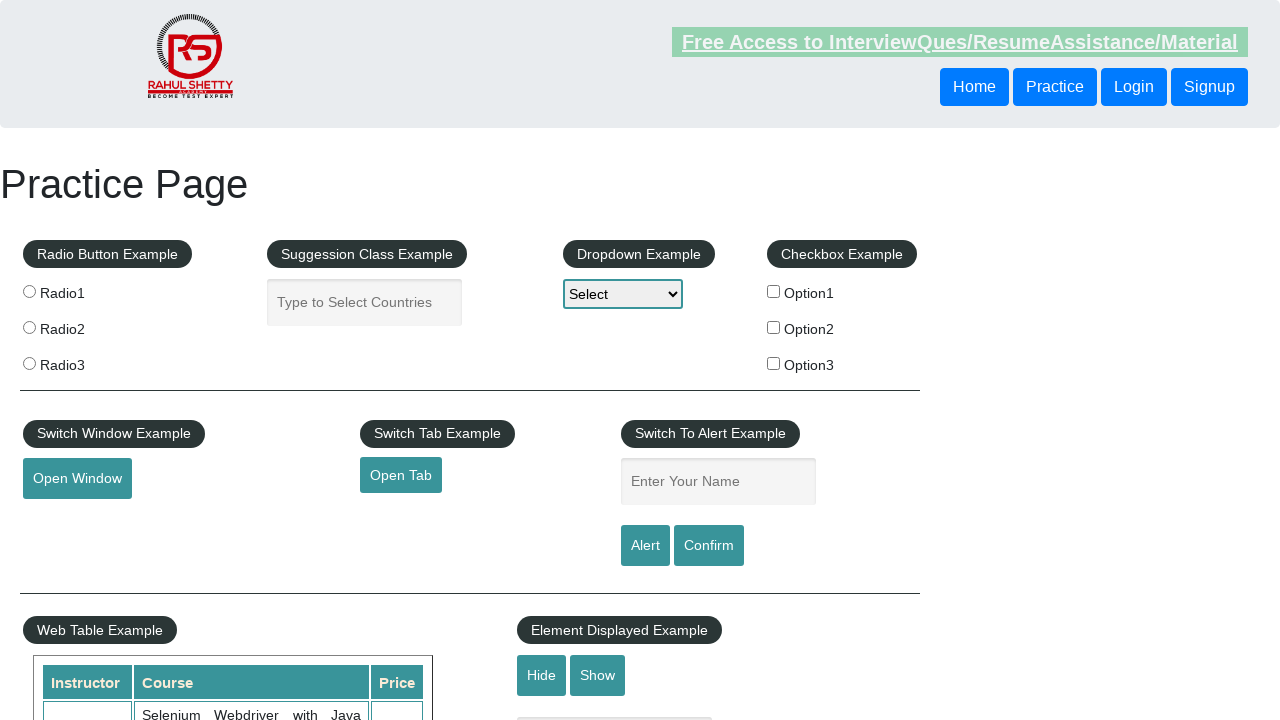

Located dropdown element with id 'dropdown-class-example'
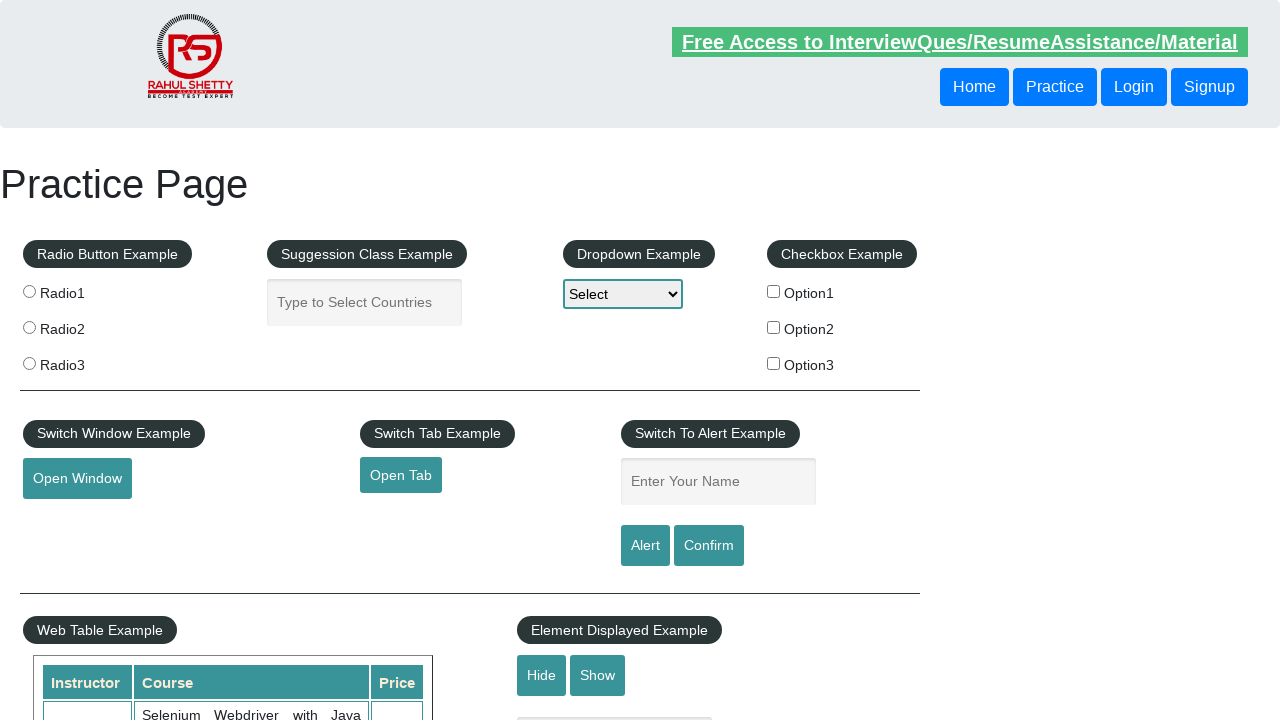

Selected dropdown option by index 1 (Option1) on #dropdown-class-example
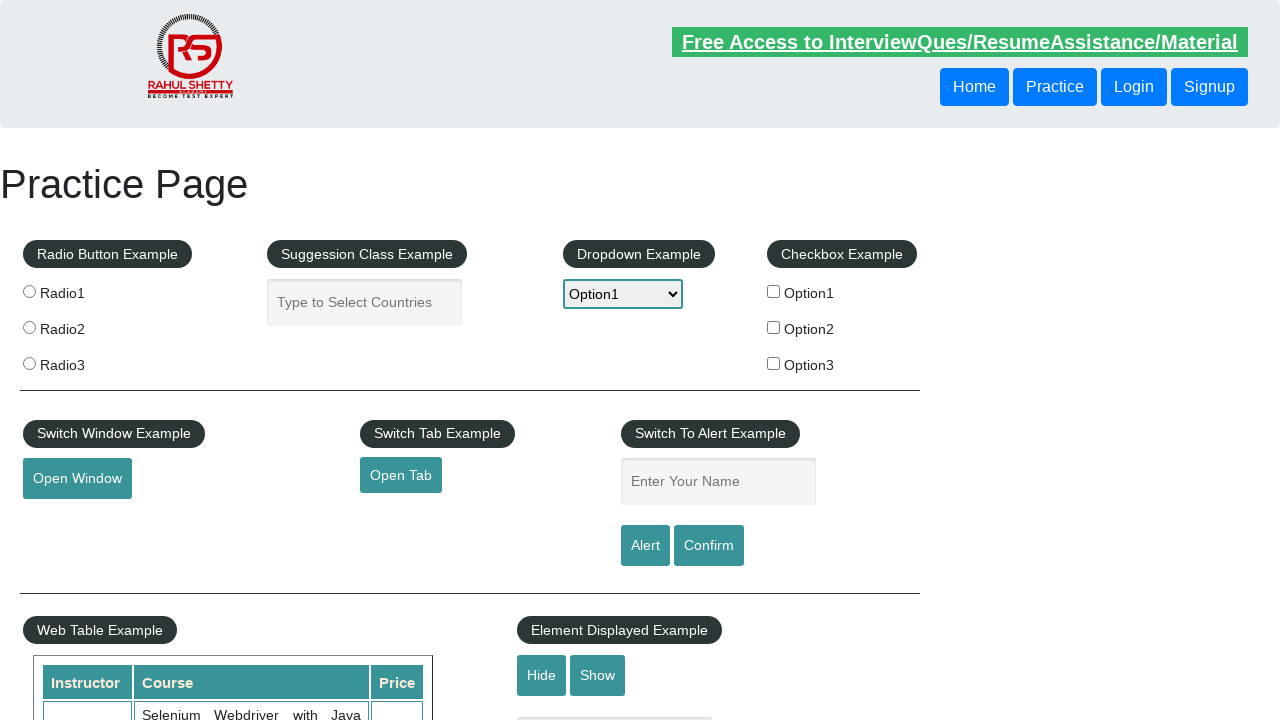

Selected dropdown option by value 'option2' (Option2) on #dropdown-class-example
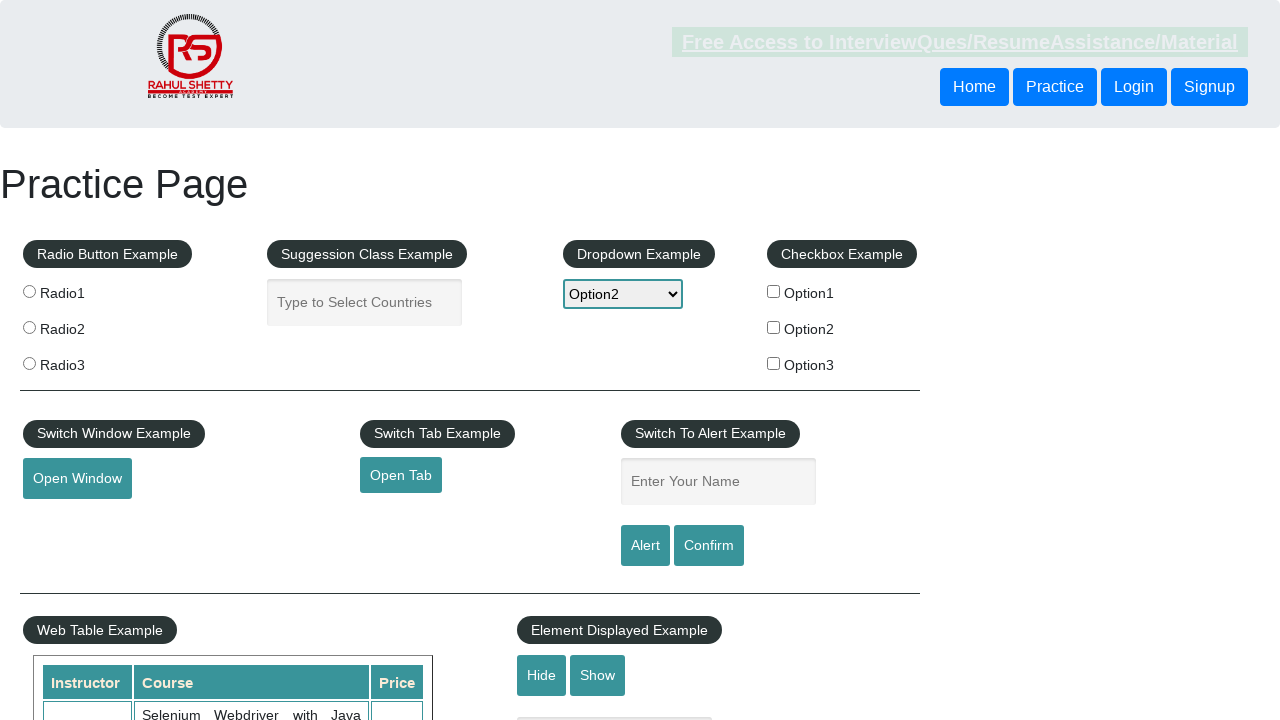

Selected dropdown option by visible text 'Option3' on #dropdown-class-example
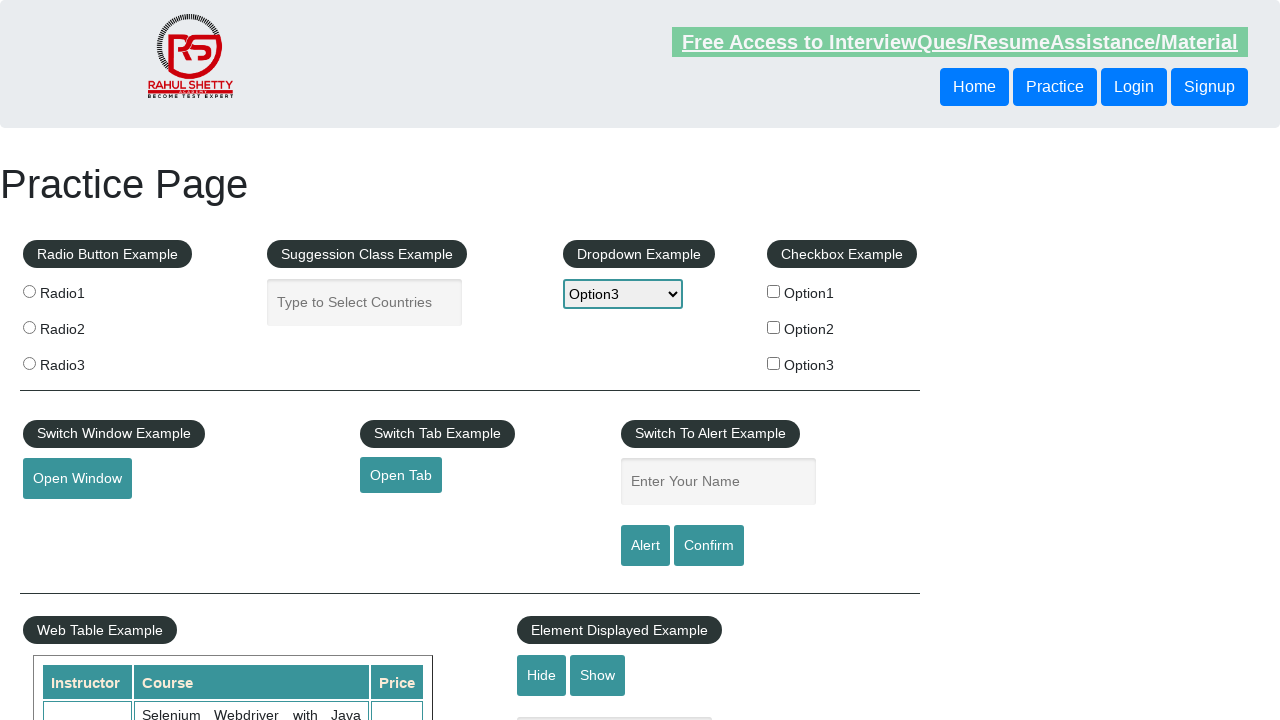

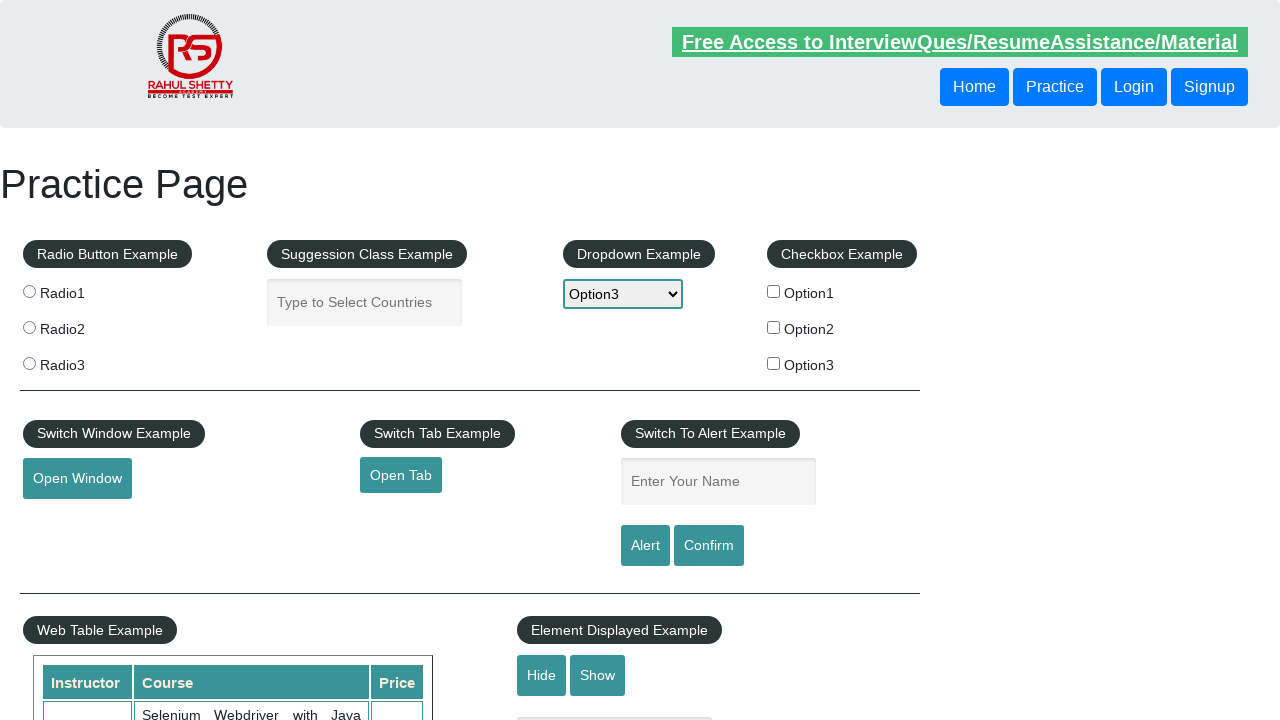